Tests drag and drop functionality on jQuery UI demo page by dragging an element to a drop target and verifying the operation

Starting URL: https://jqueryui.com/droppable/

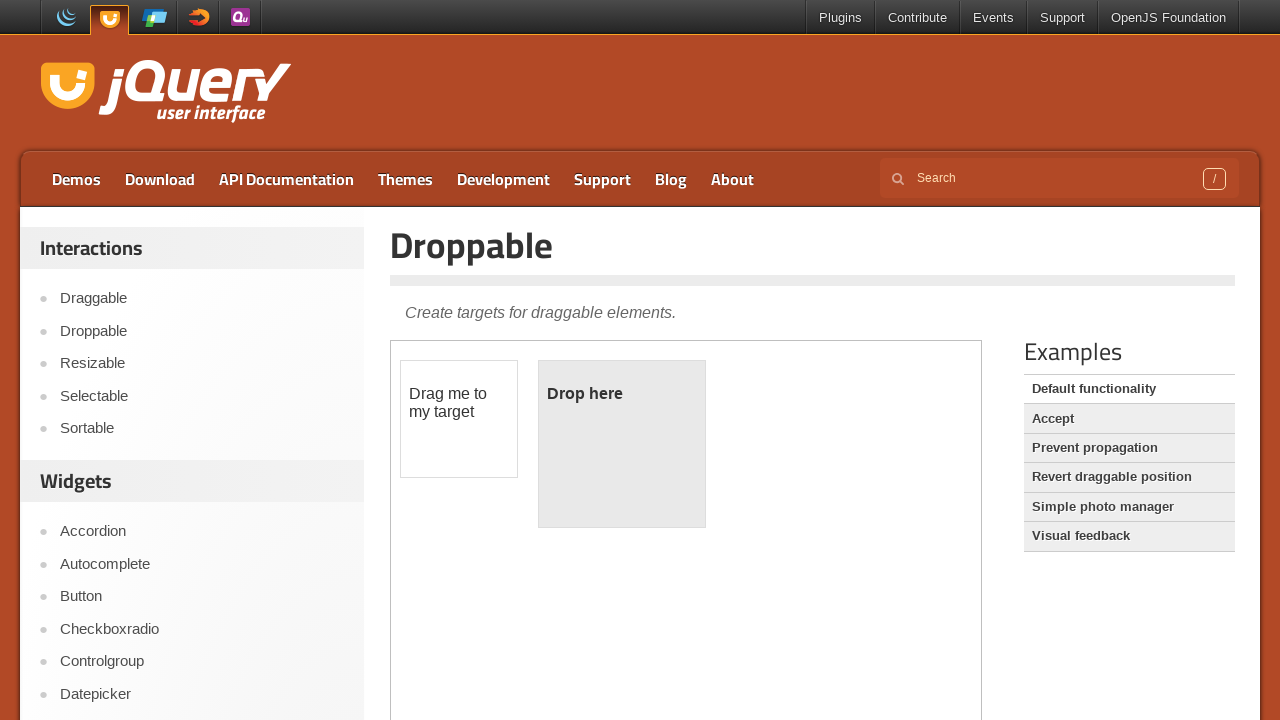

Located the demo iframe containing draggable elements
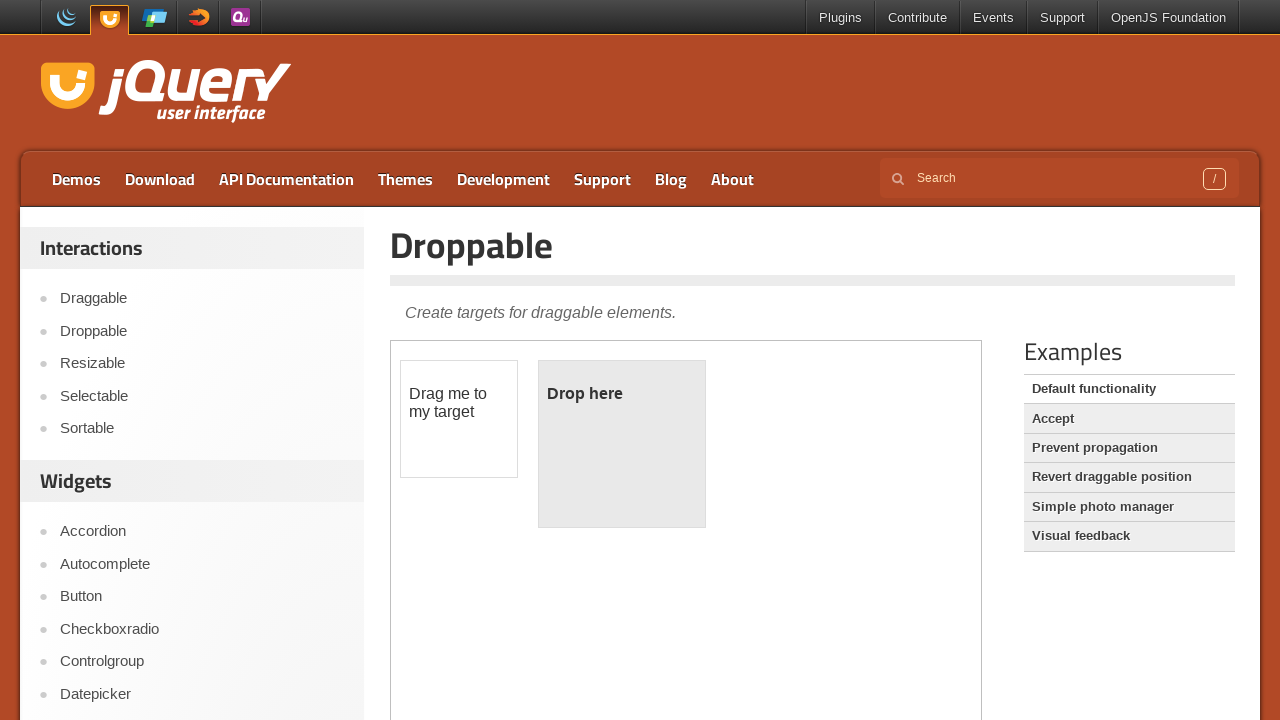

Located the draggable source element
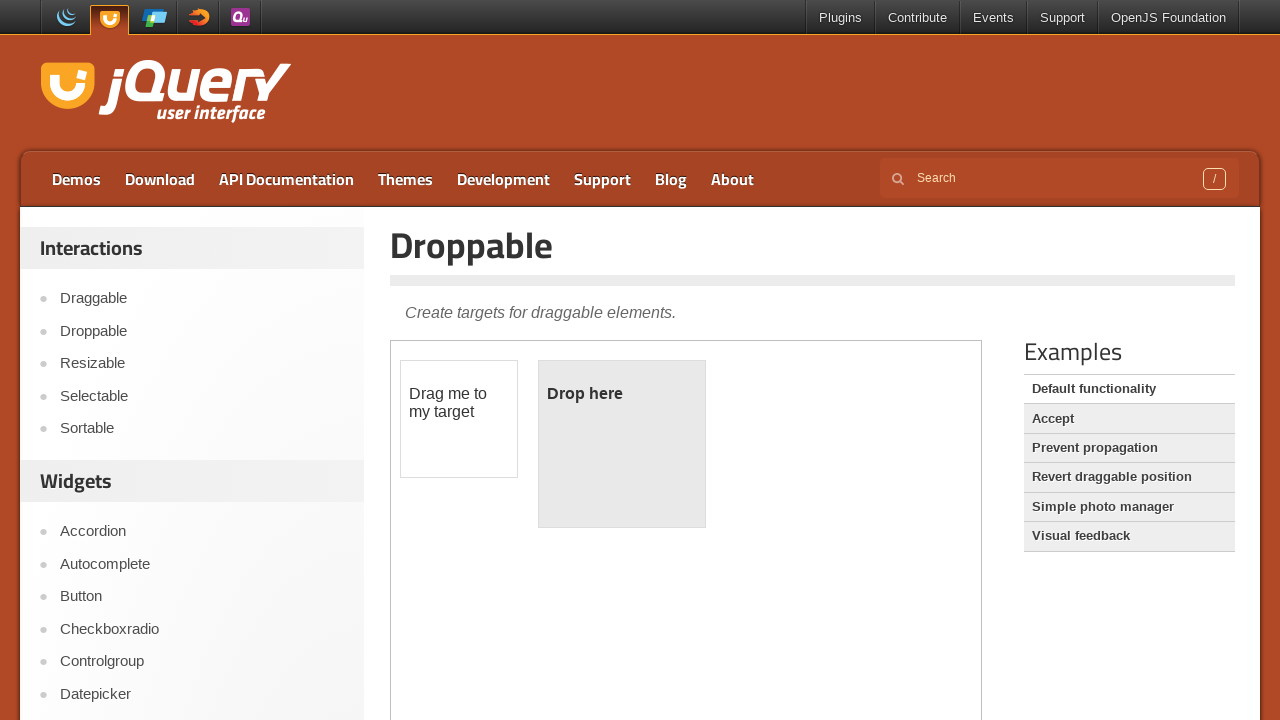

Located the droppable target element
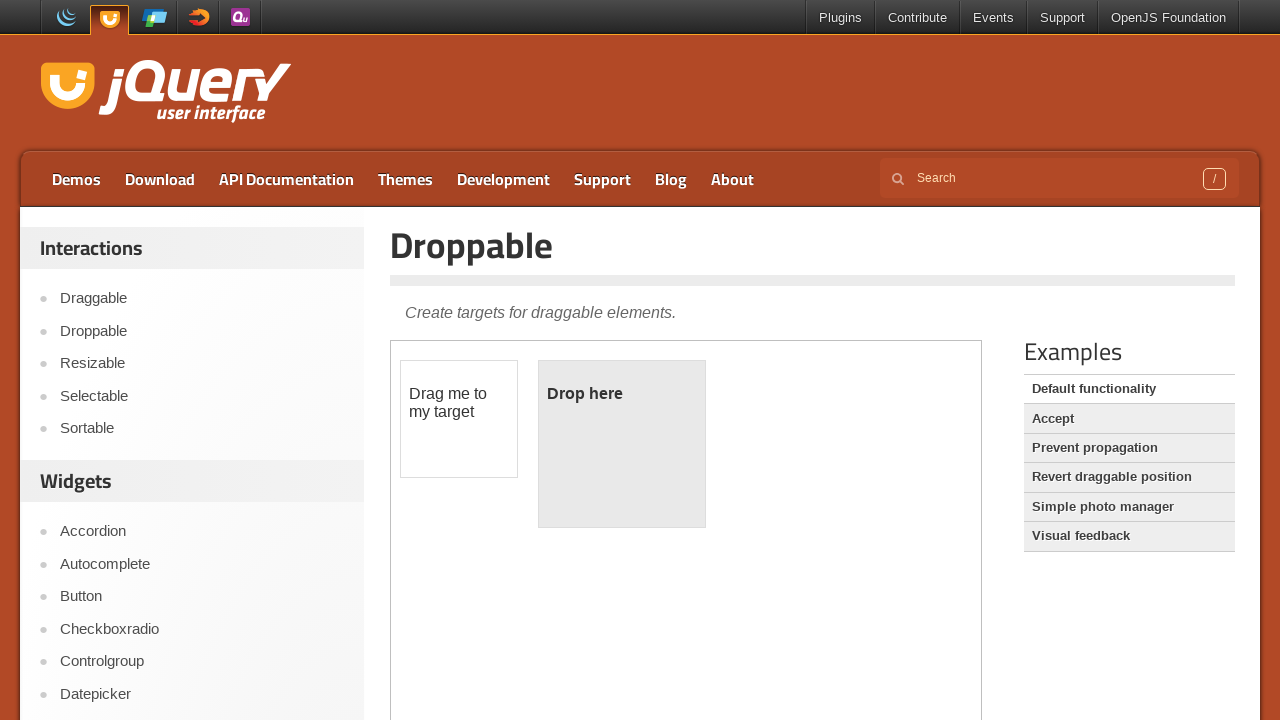

Dragged source element to target element at (622, 444)
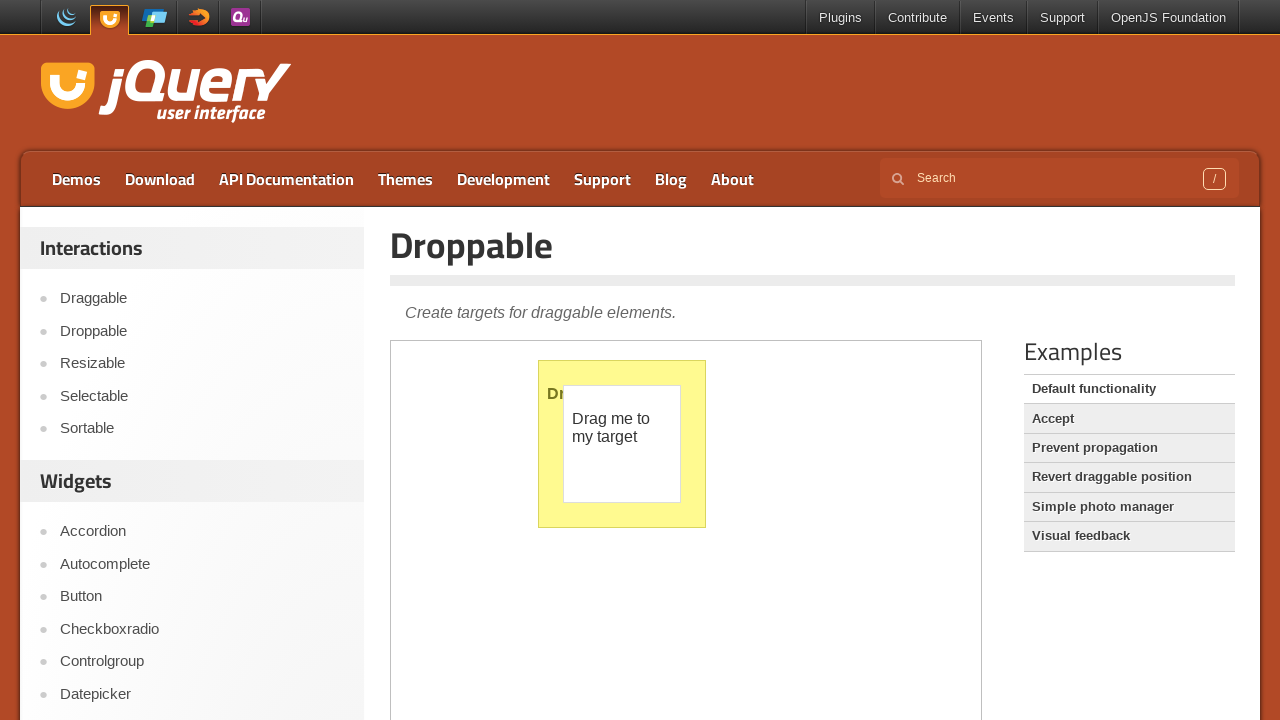

Retrieved target element text after drop
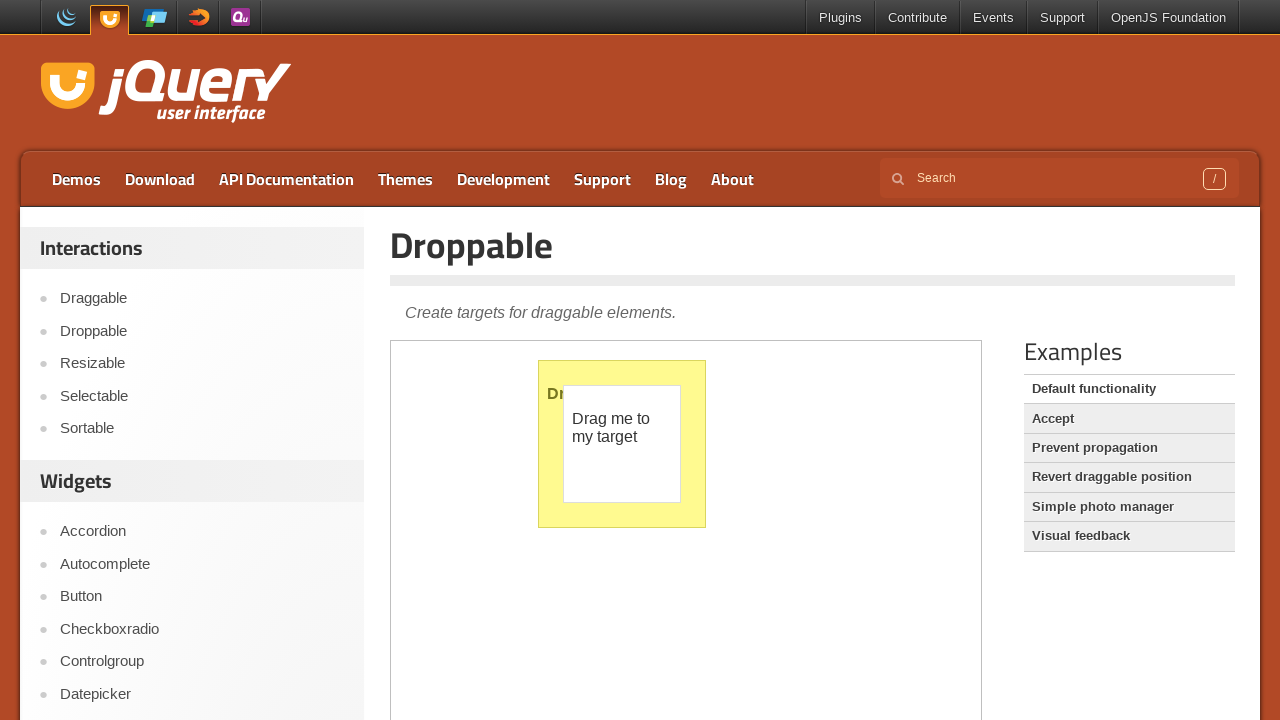

Verified target element displays 'Dropped!' confirming successful drop operation
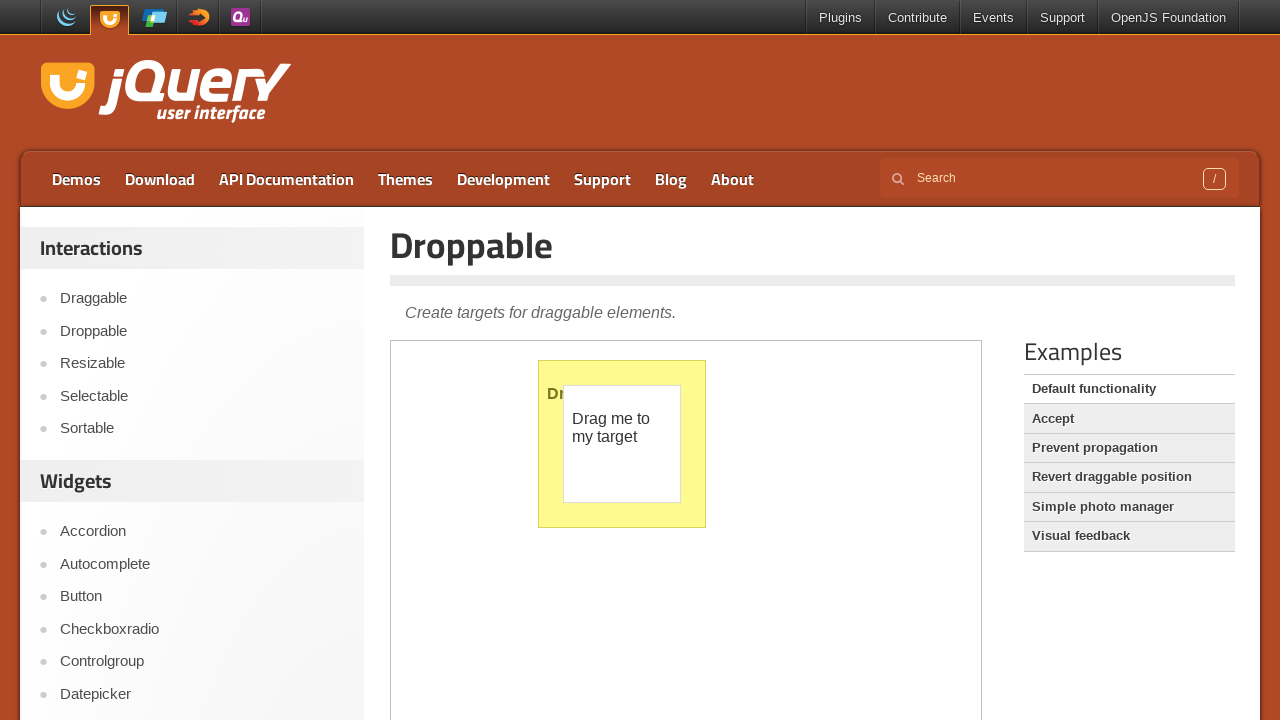

Retrieved target element background color after drop
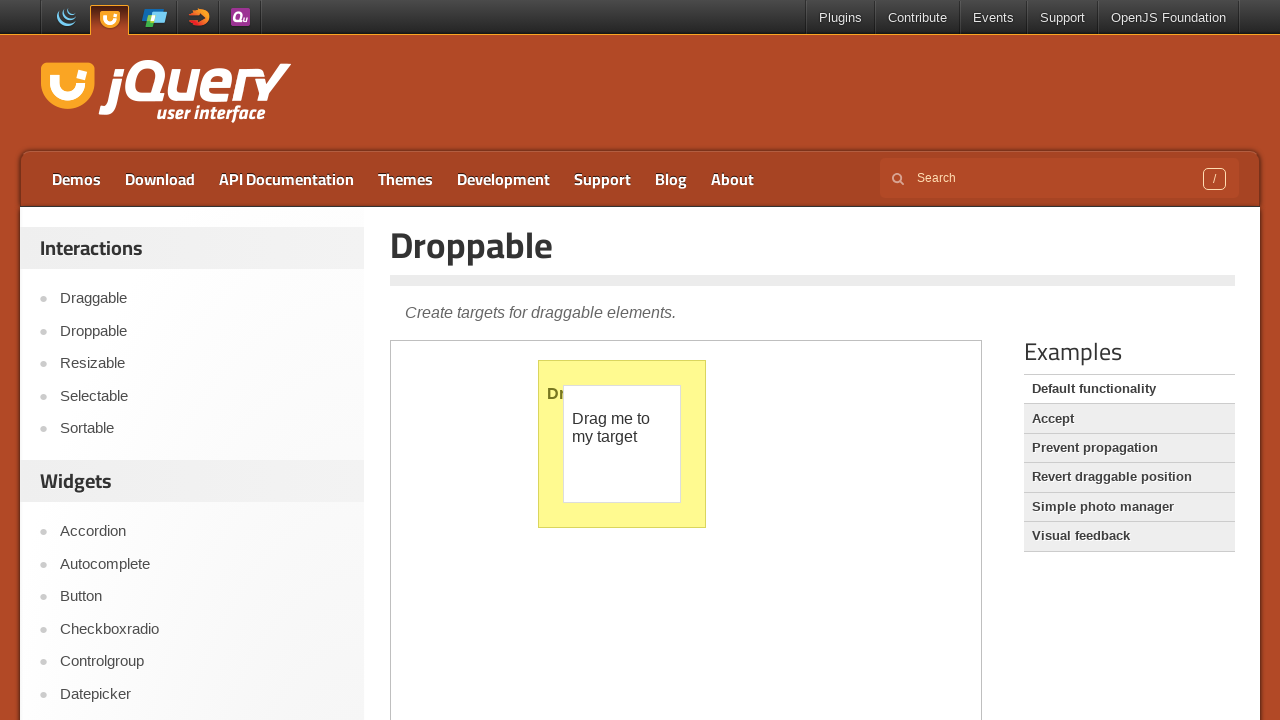

Printed target element background color: rgb(255, 250, 144)
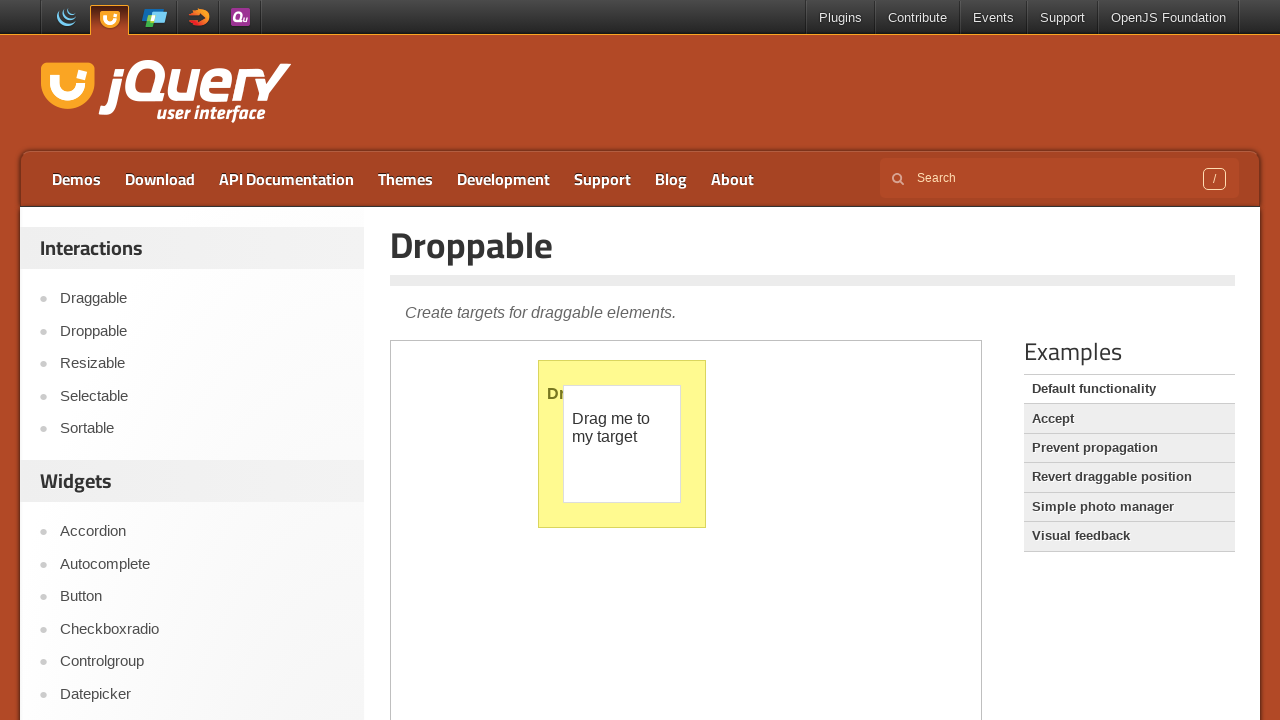

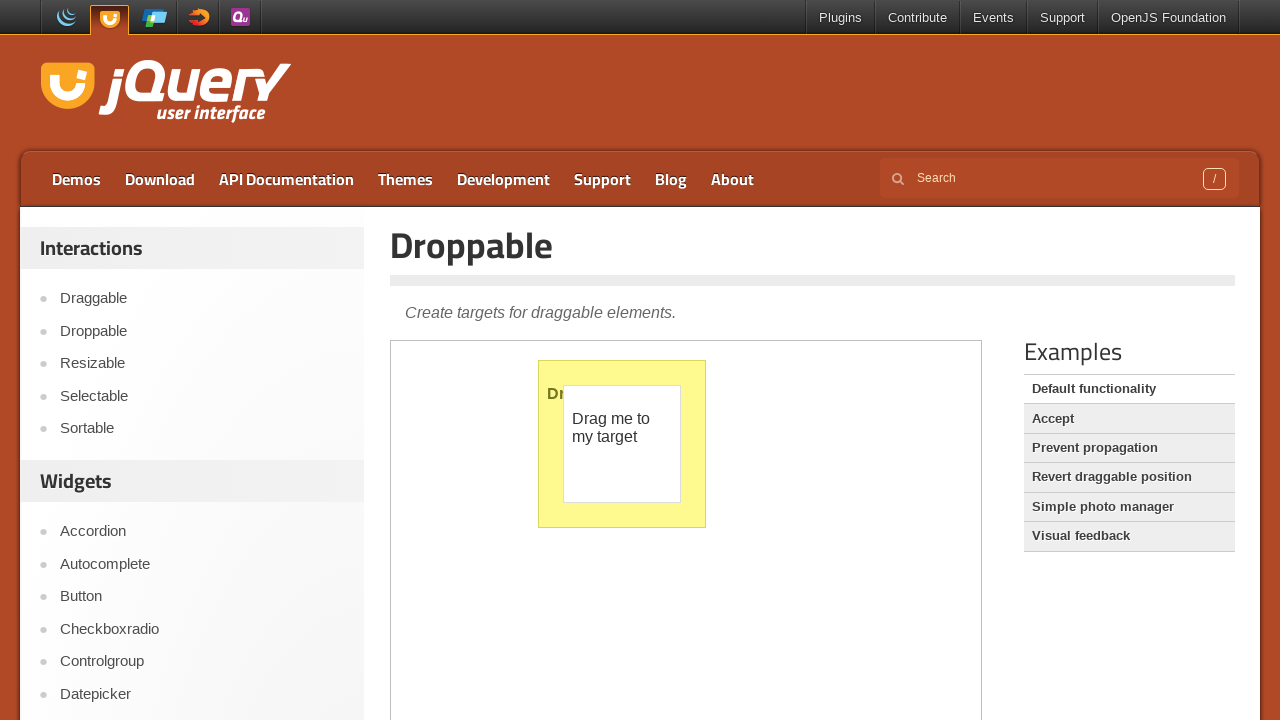